Navigates to RedBus website and waits for the page to load, demonstrating basic page navigation with notification popups disabled

Starting URL: https://redbus.in

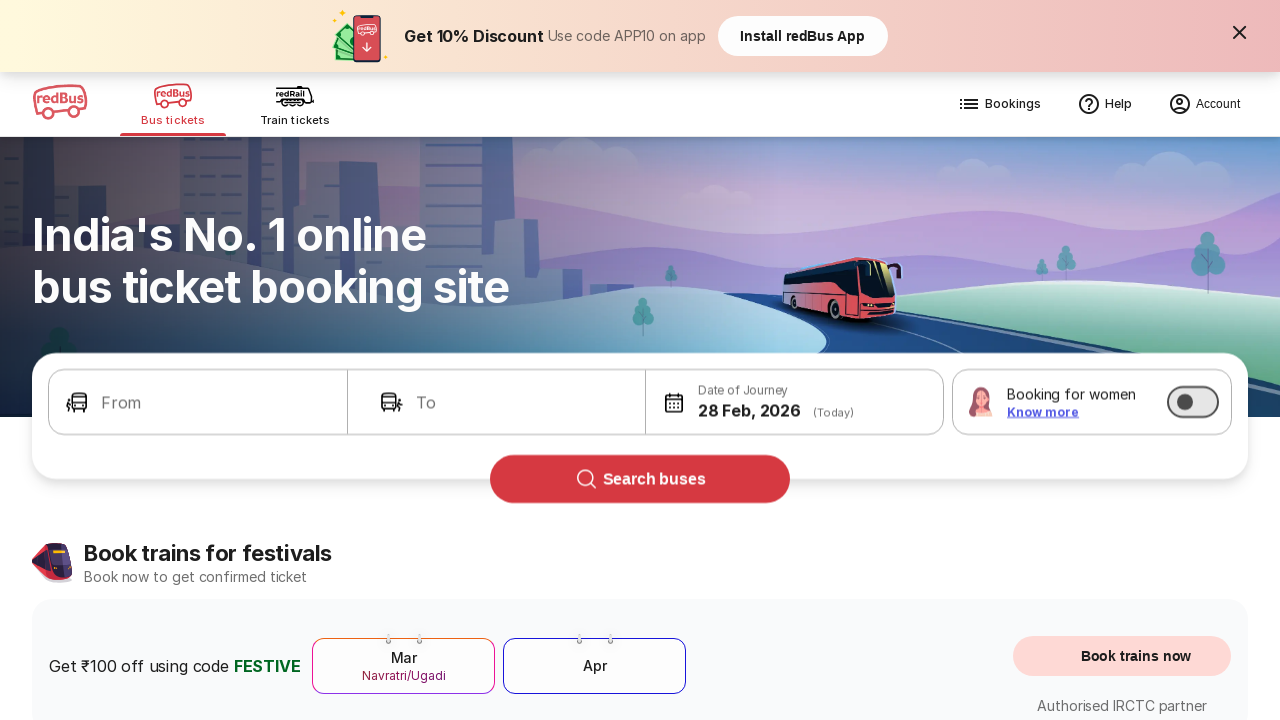

Waited for page DOM content to load
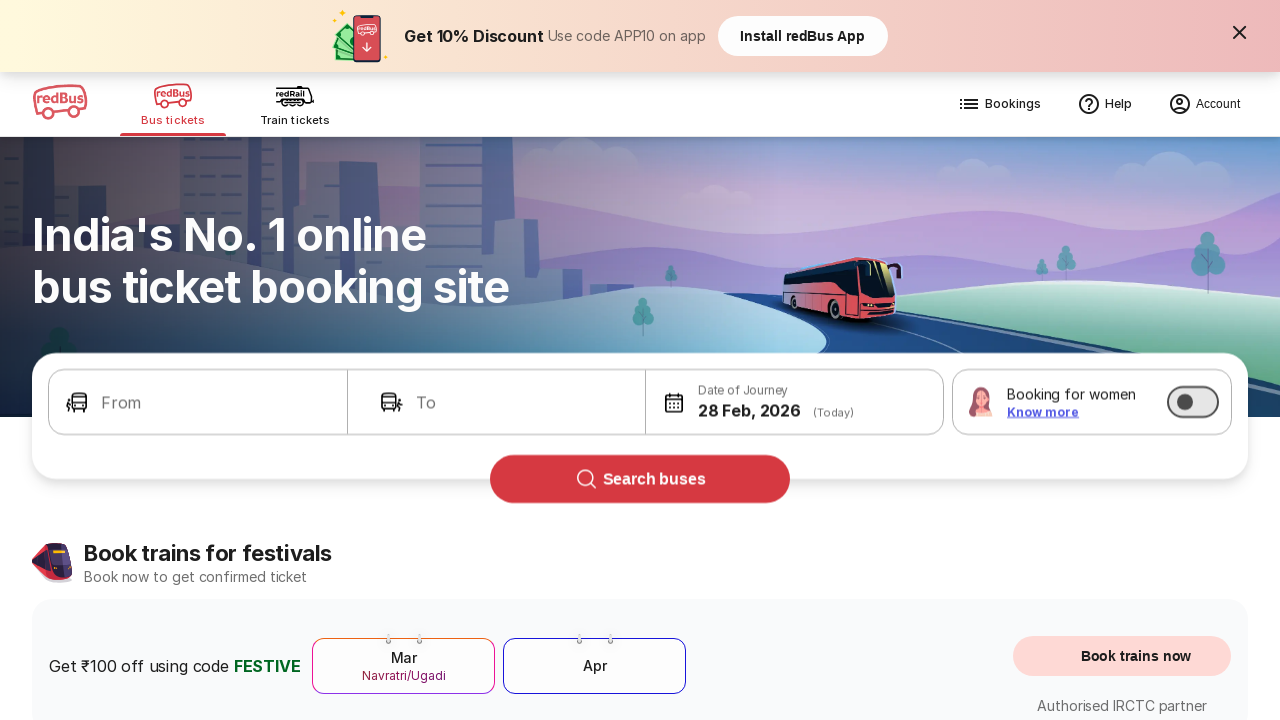

Verified body element is present on RedBus homepage
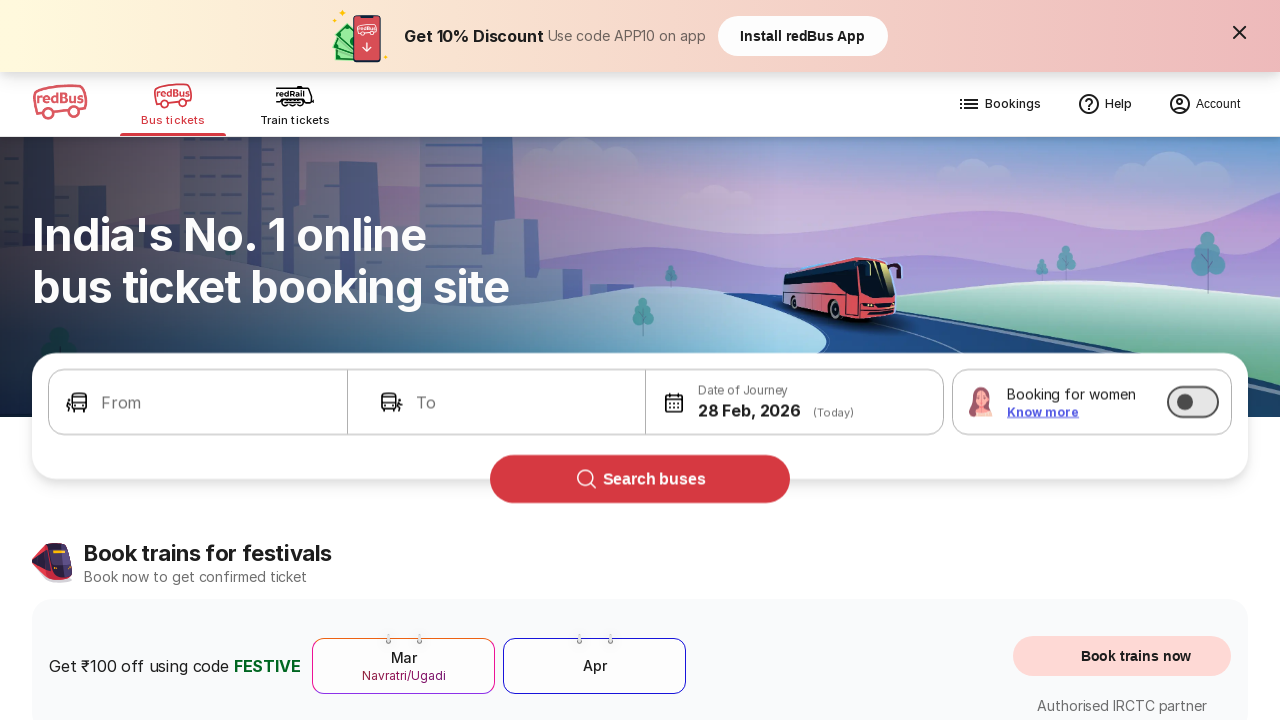

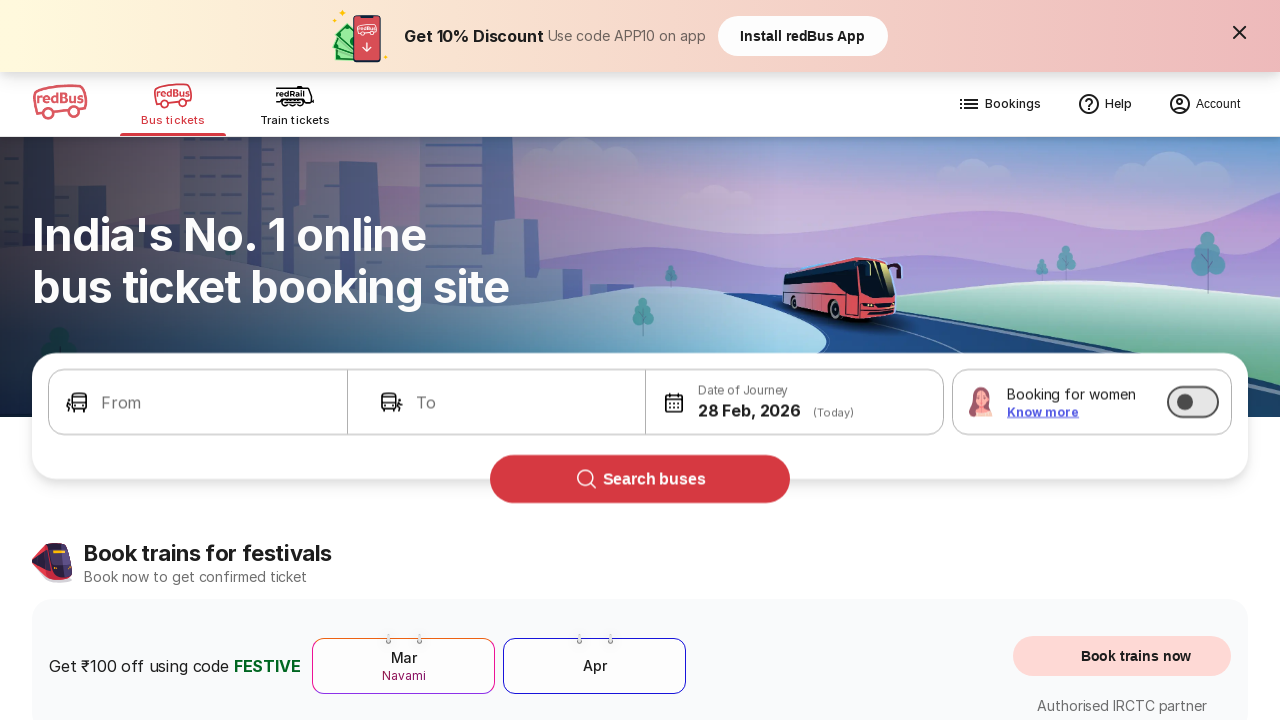